Tests dynamic loading using reusable wait method by clicking start and verifying "Hello World!" appears

Starting URL: https://the-internet.herokuapp.com/dynamic_loading/1

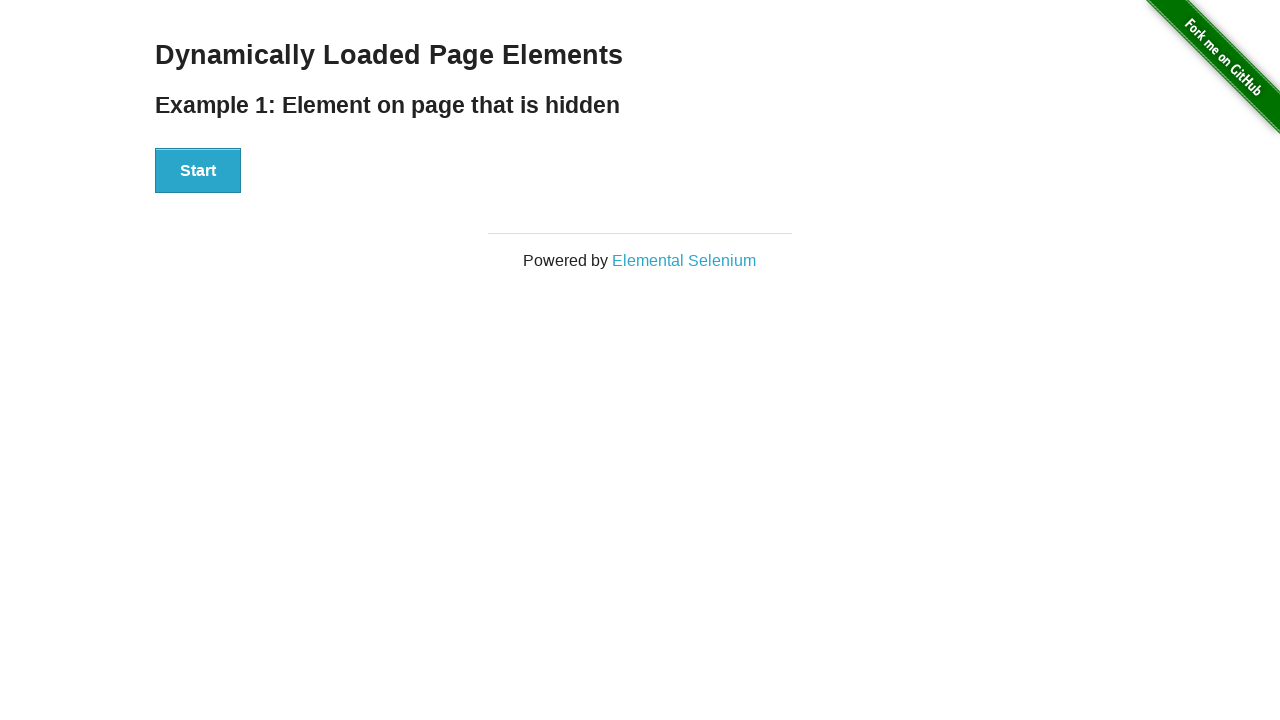

Clicked Start button to trigger dynamic loading at (198, 171) on xpath=//div[@id='start']//button
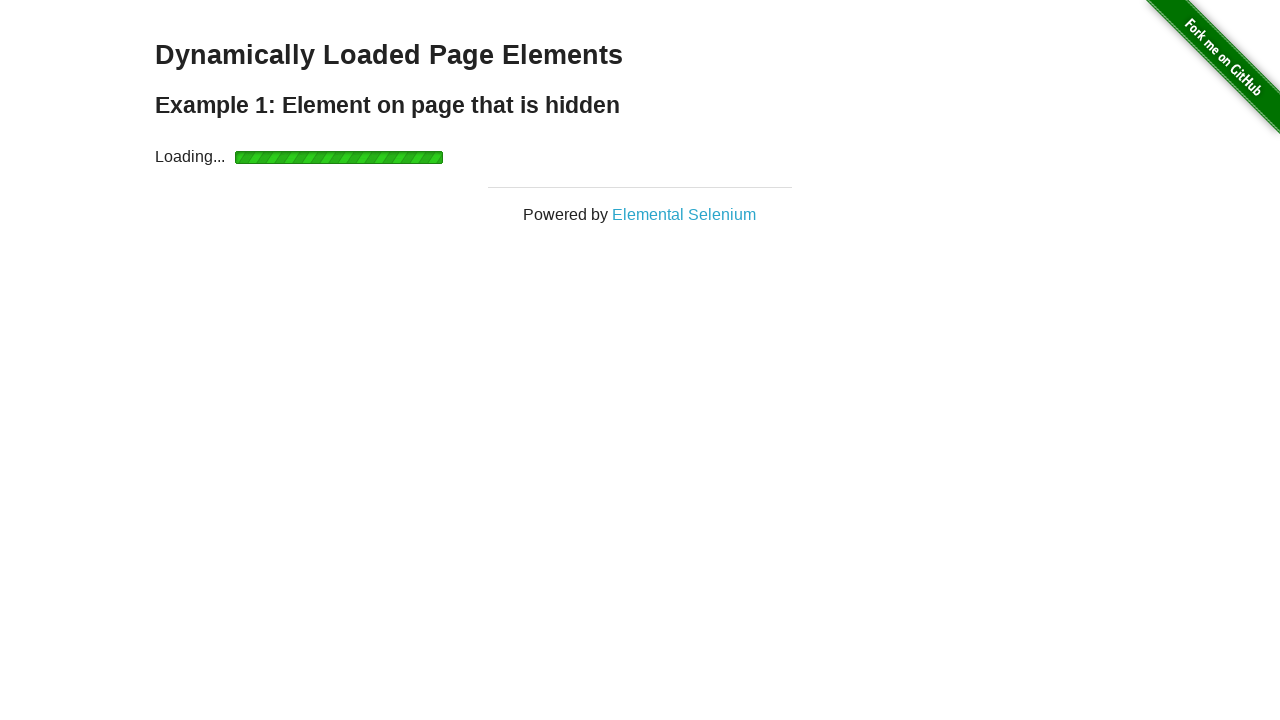

Waited for 'Hello World!' element to become visible
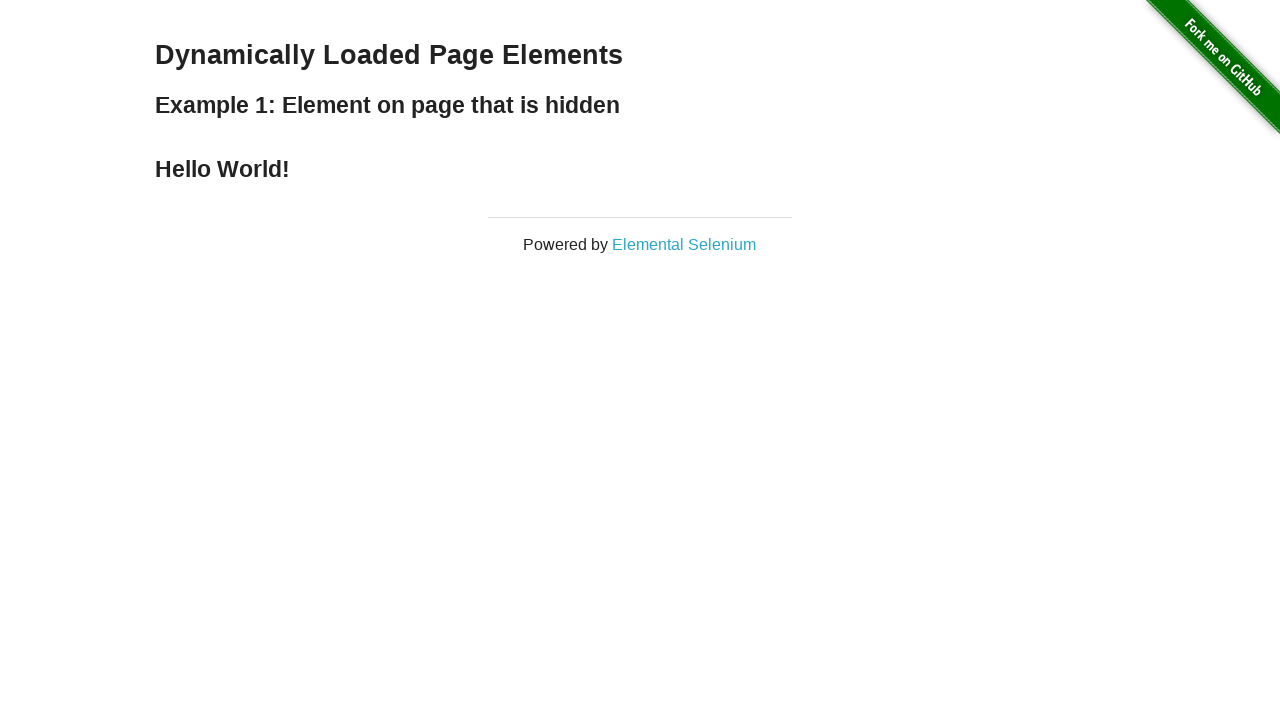

Verified that element contains 'Hello World!' text
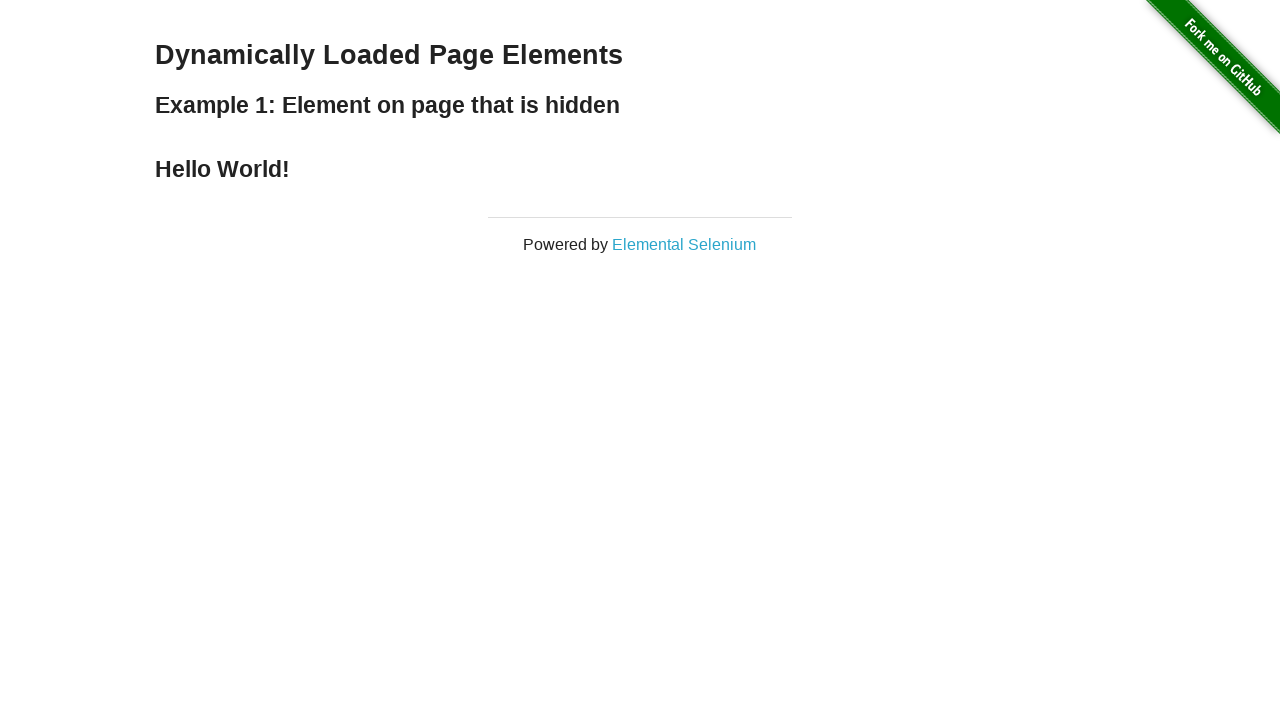

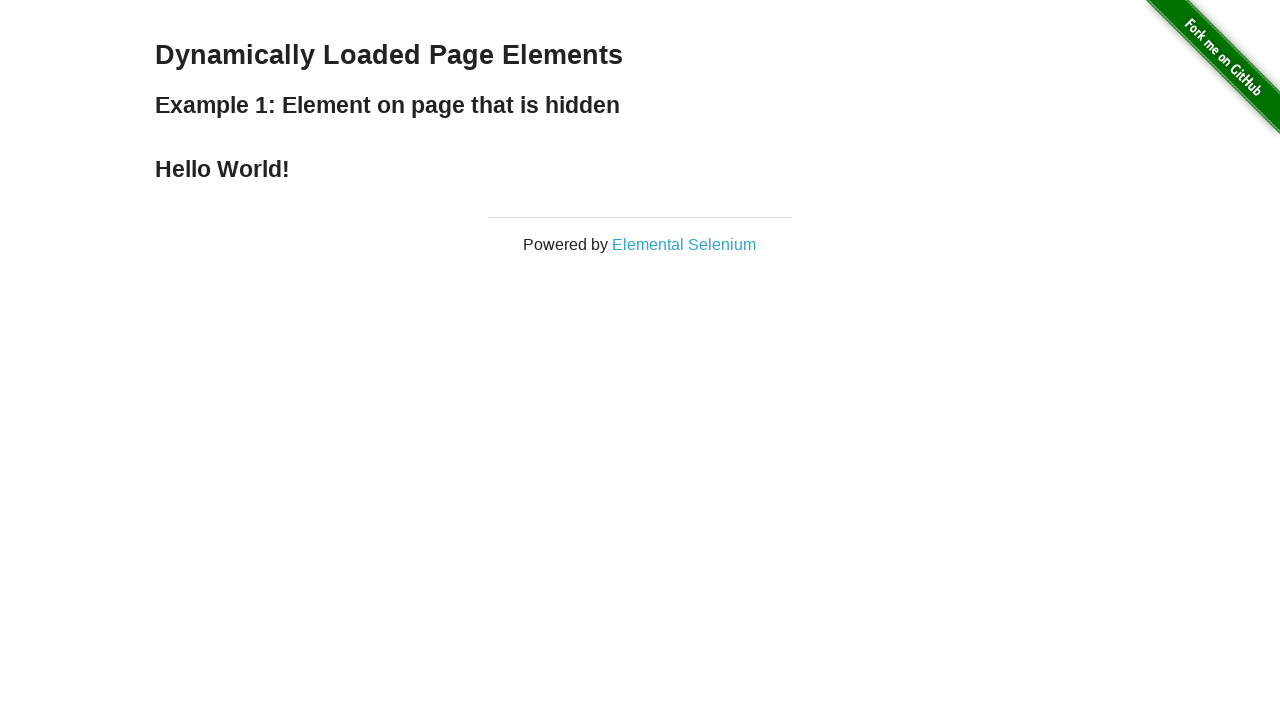